Tests dynamic controls using explicit waits by clicking Remove button, verifying "It's gone!" message, clicking Add button, and verifying "It's back!" message.

Starting URL: https://the-internet.herokuapp.com/dynamic_controls

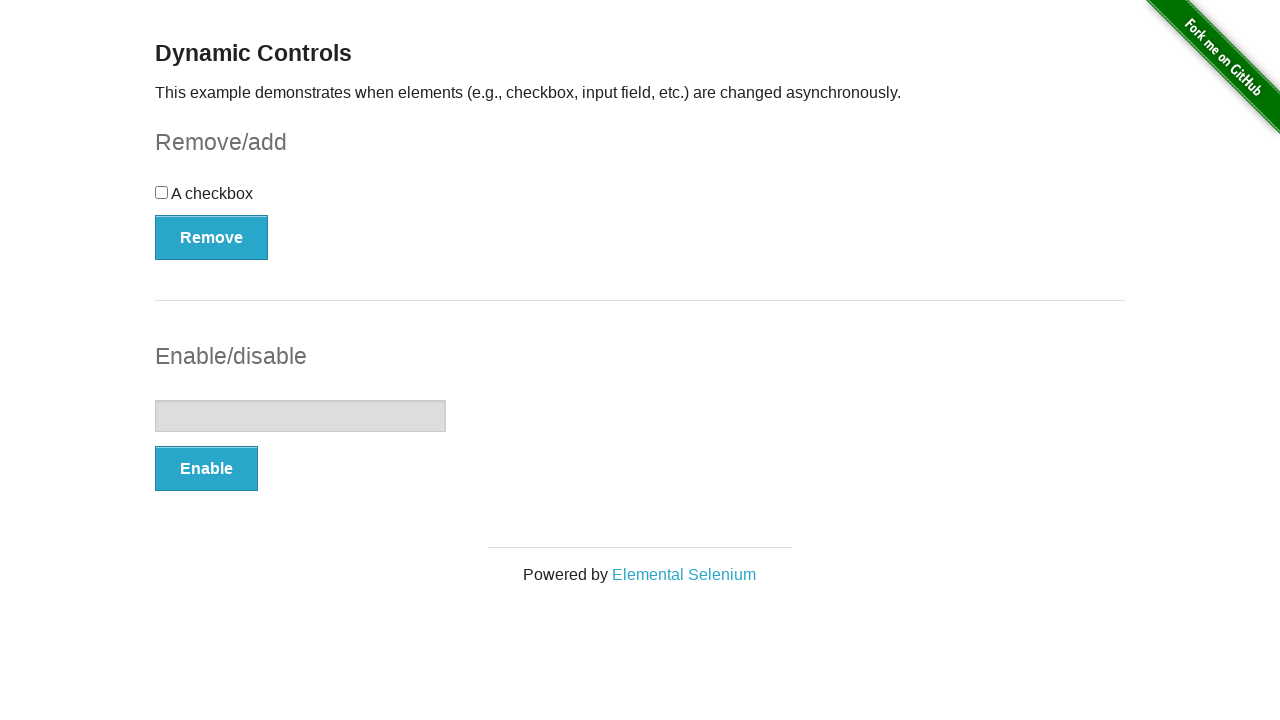

Clicked Remove button at (212, 237) on xpath=//button[.='Remove']
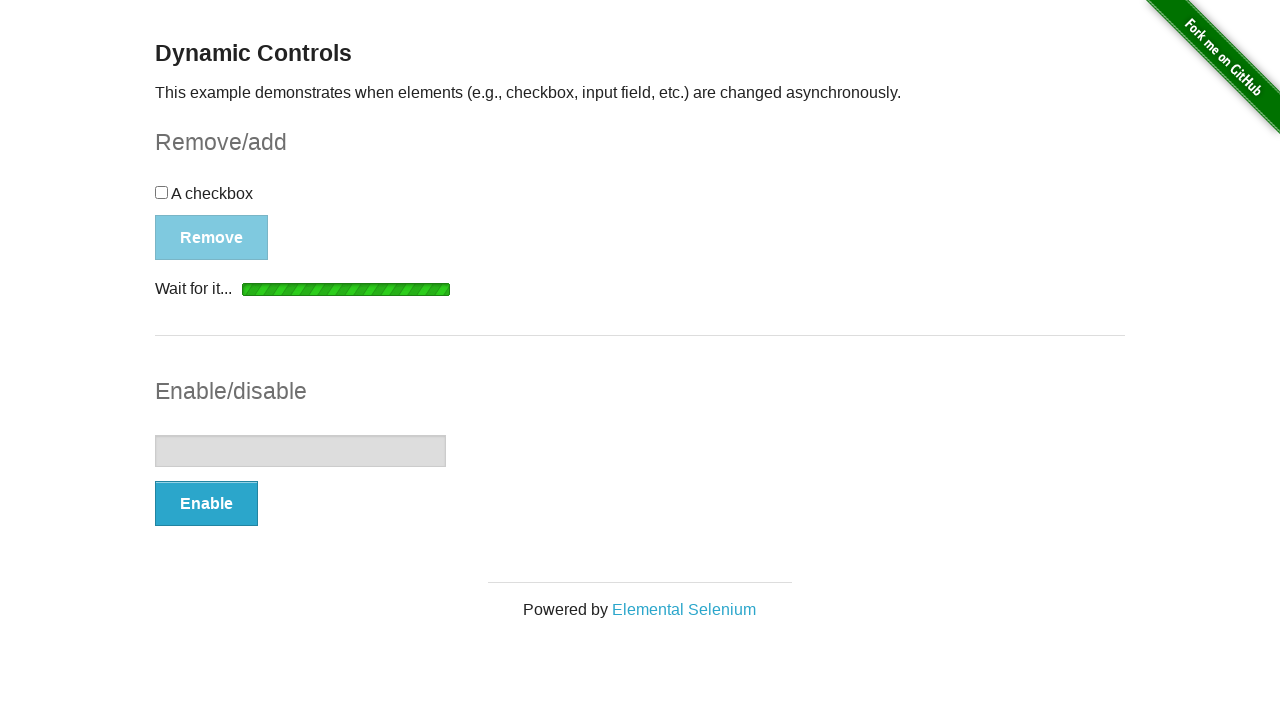

Waited for message element to be visible after Remove
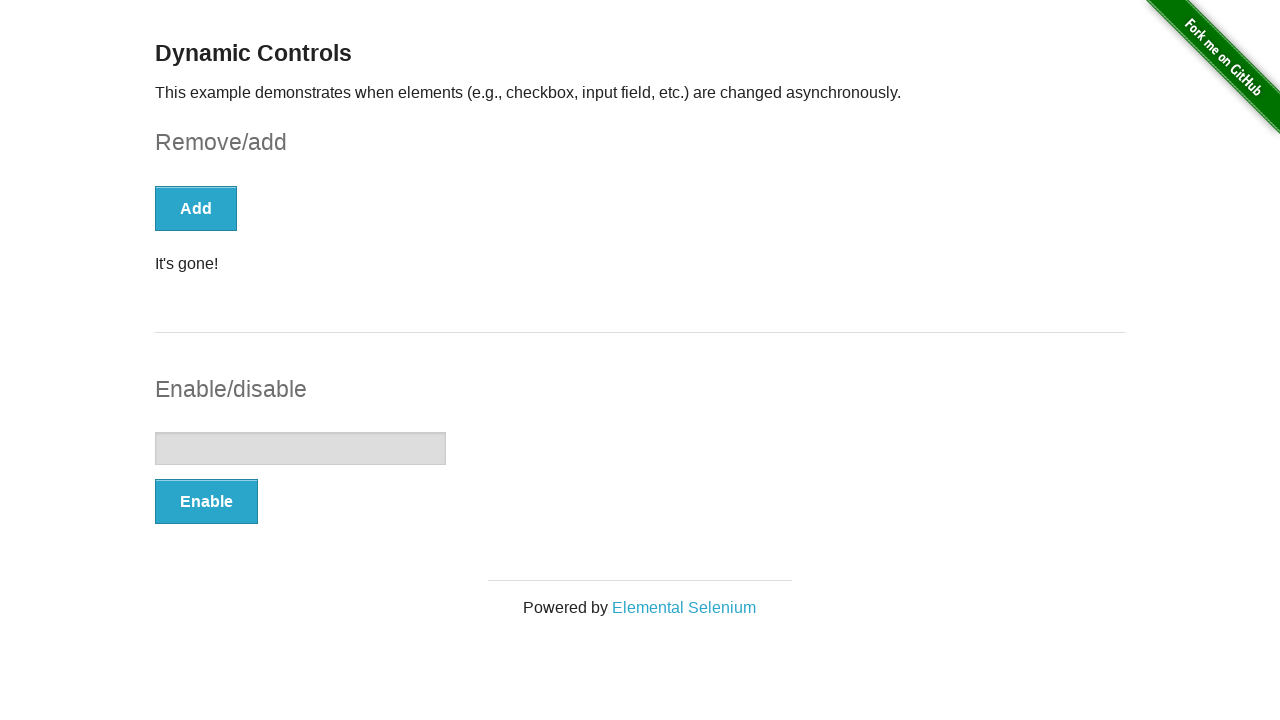

Located message element
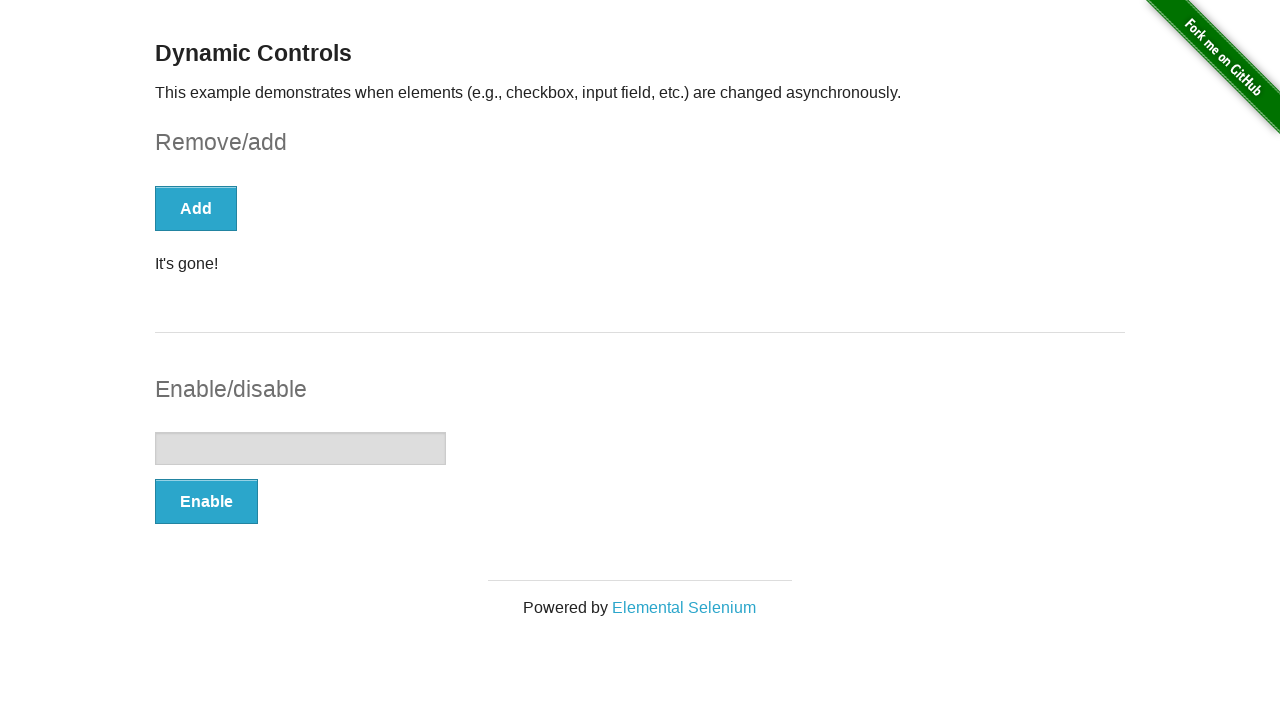

Verified message element is visible (It's gone! message)
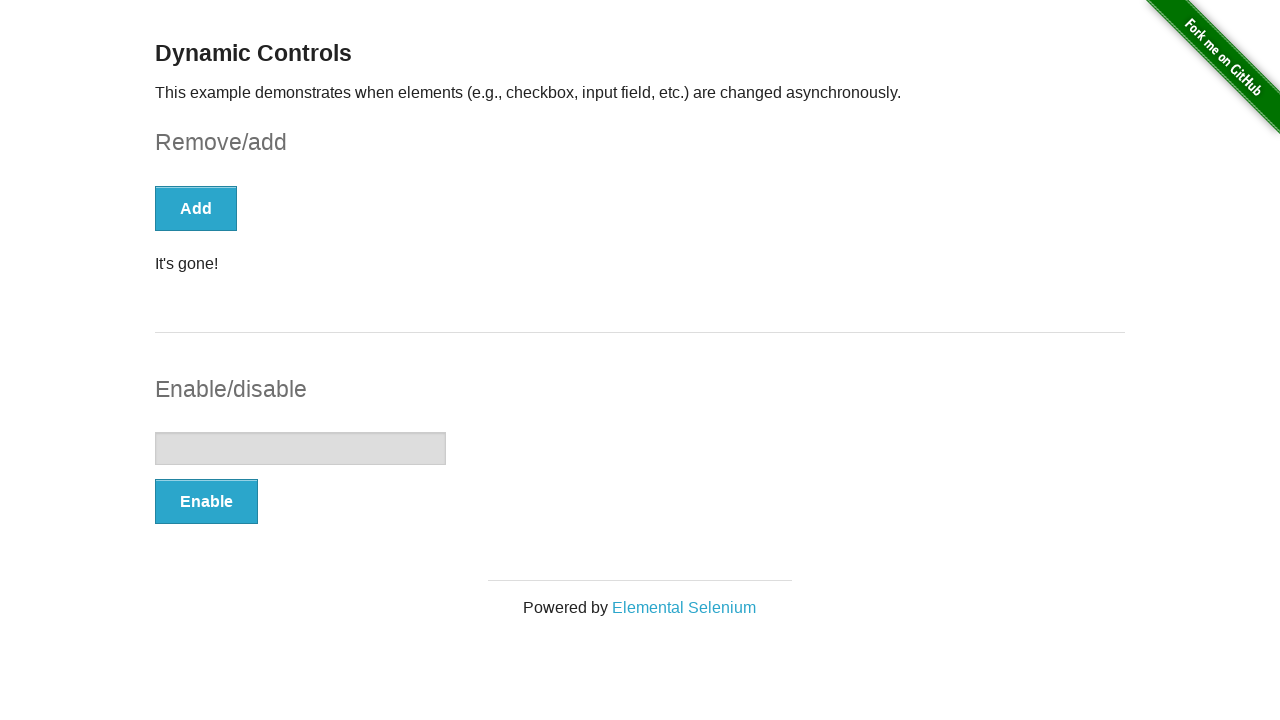

Clicked Add button at (196, 208) on xpath=//button[text()='Add']
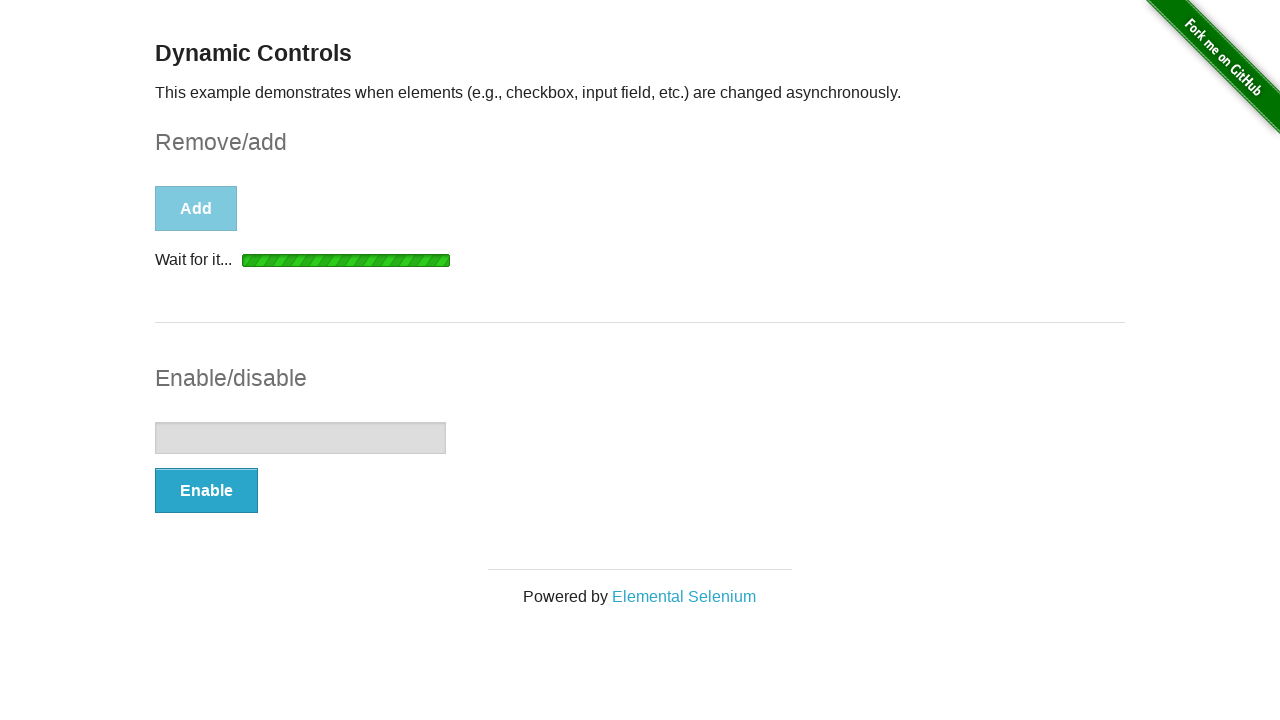

Waited for message element to be visible after Add
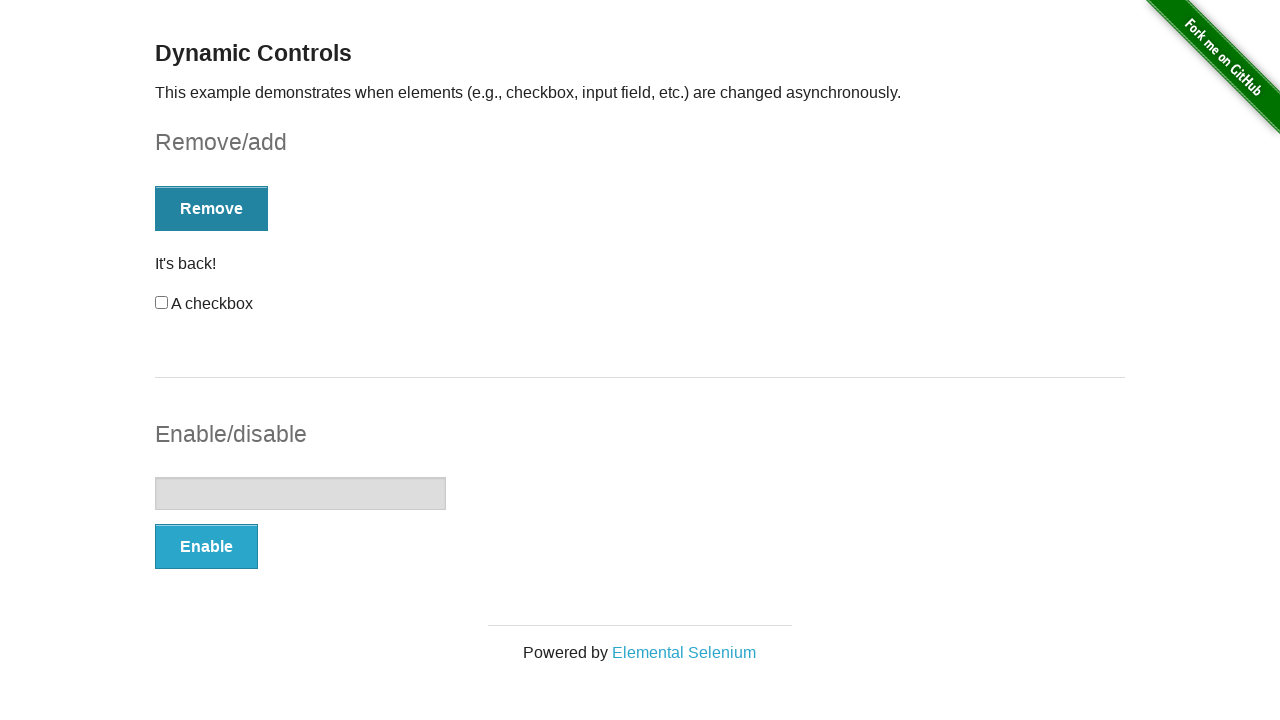

Located message element again
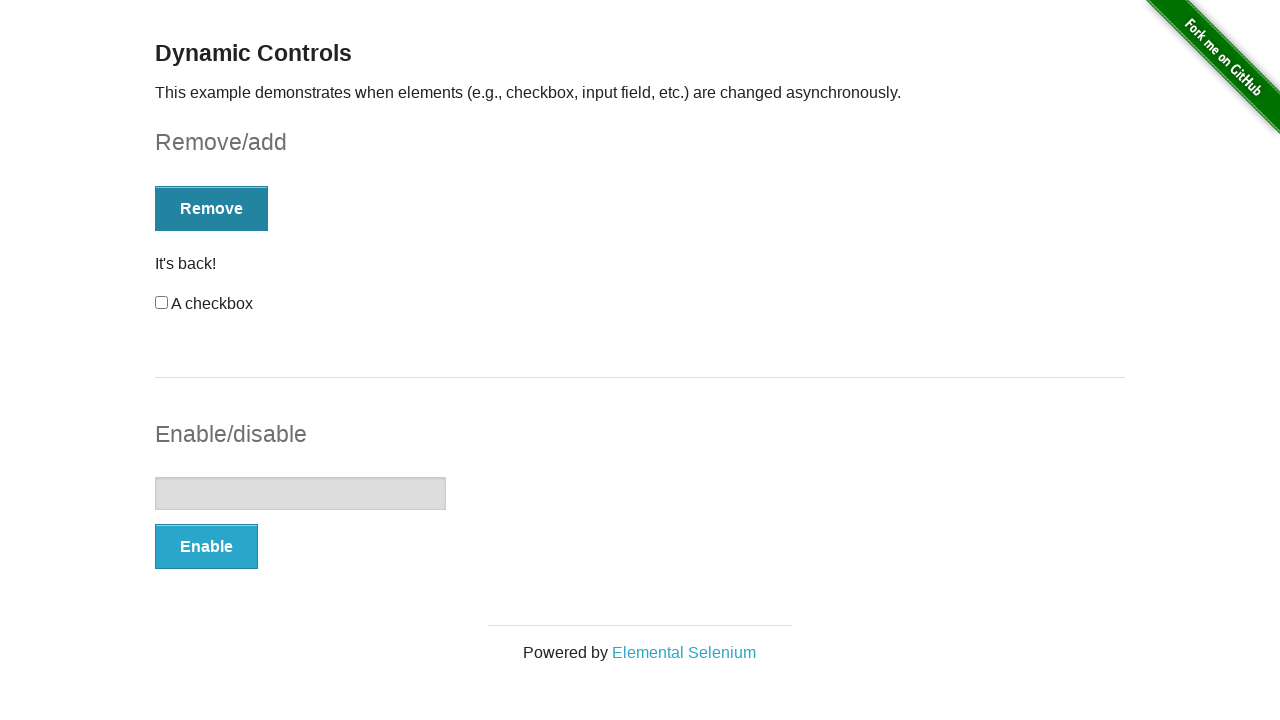

Verified message element is visible (It's back! message)
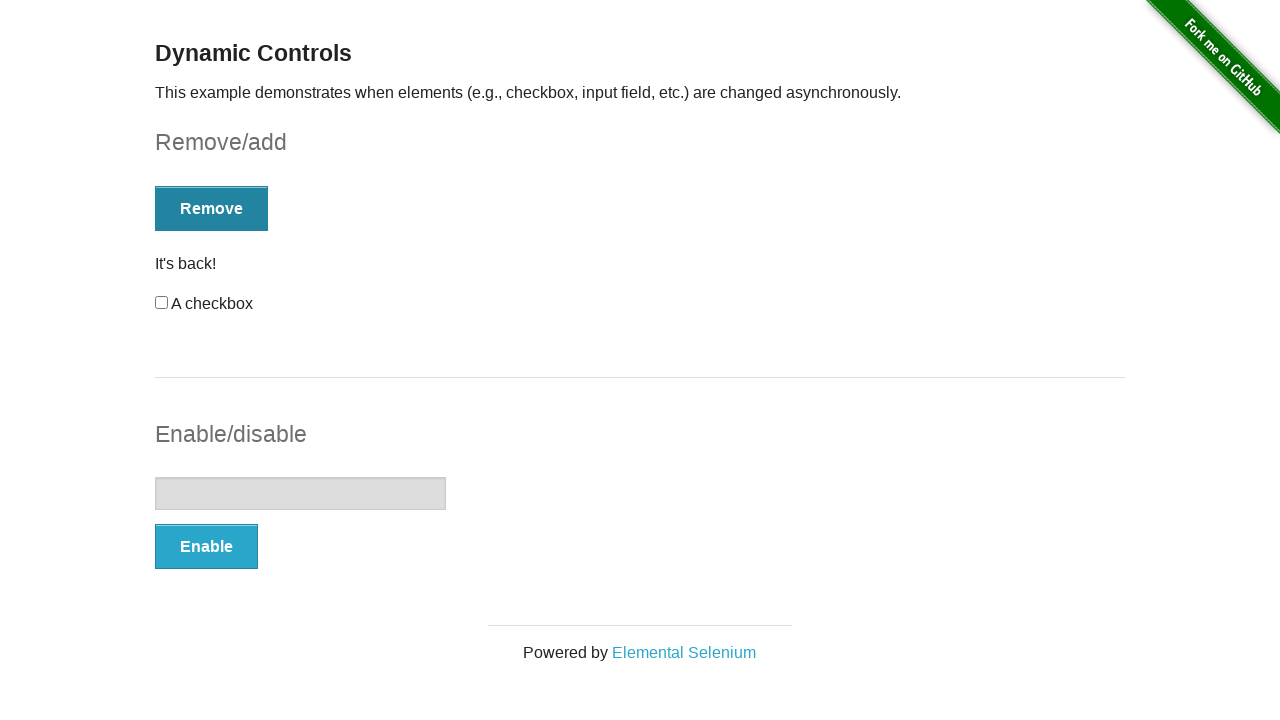

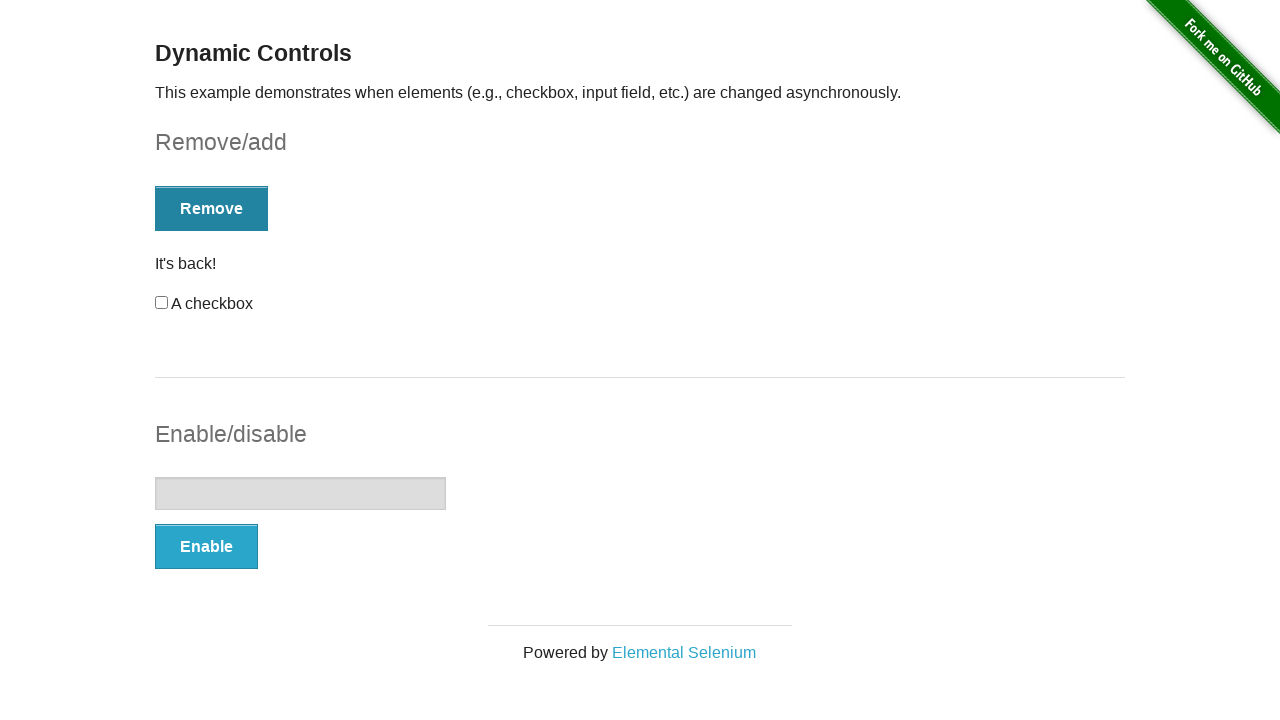